Tests keyboard key press functionality by sending space and tab keys to a page and verifying the displayed result text matches the expected key pressed.

Starting URL: http://the-internet.herokuapp.com/key_presses

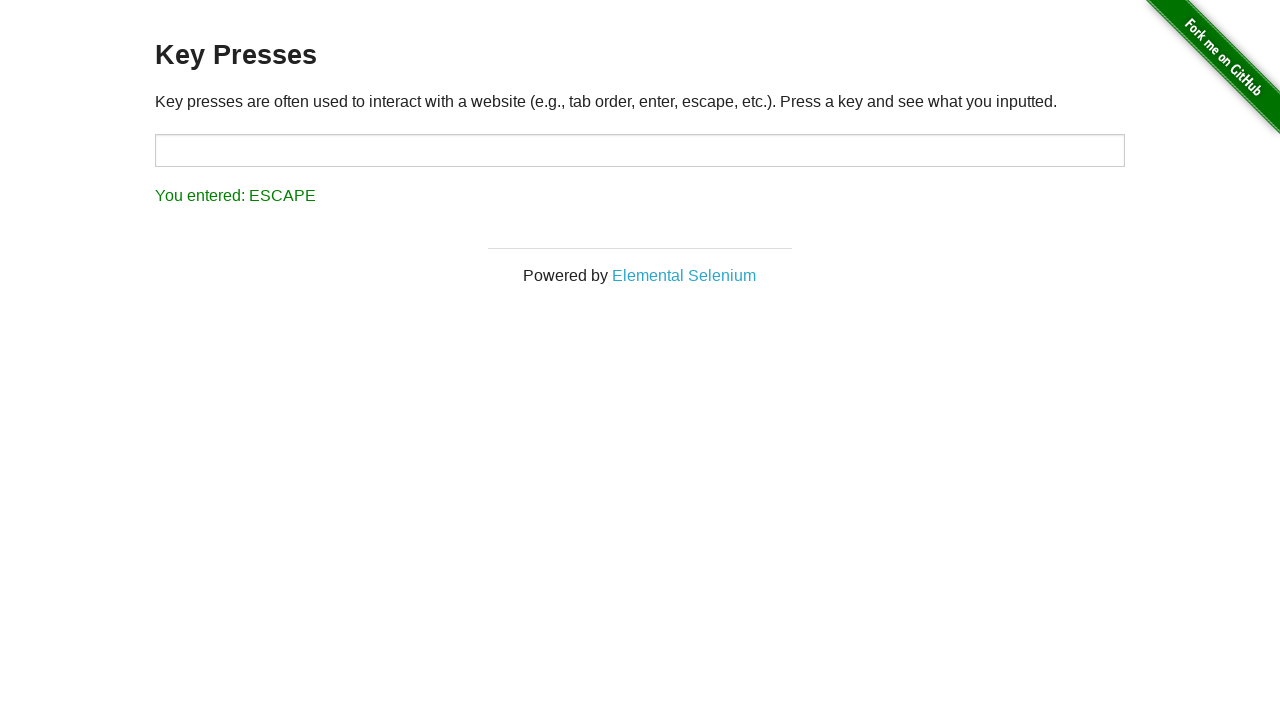

Pressed Space key on the example element on .example
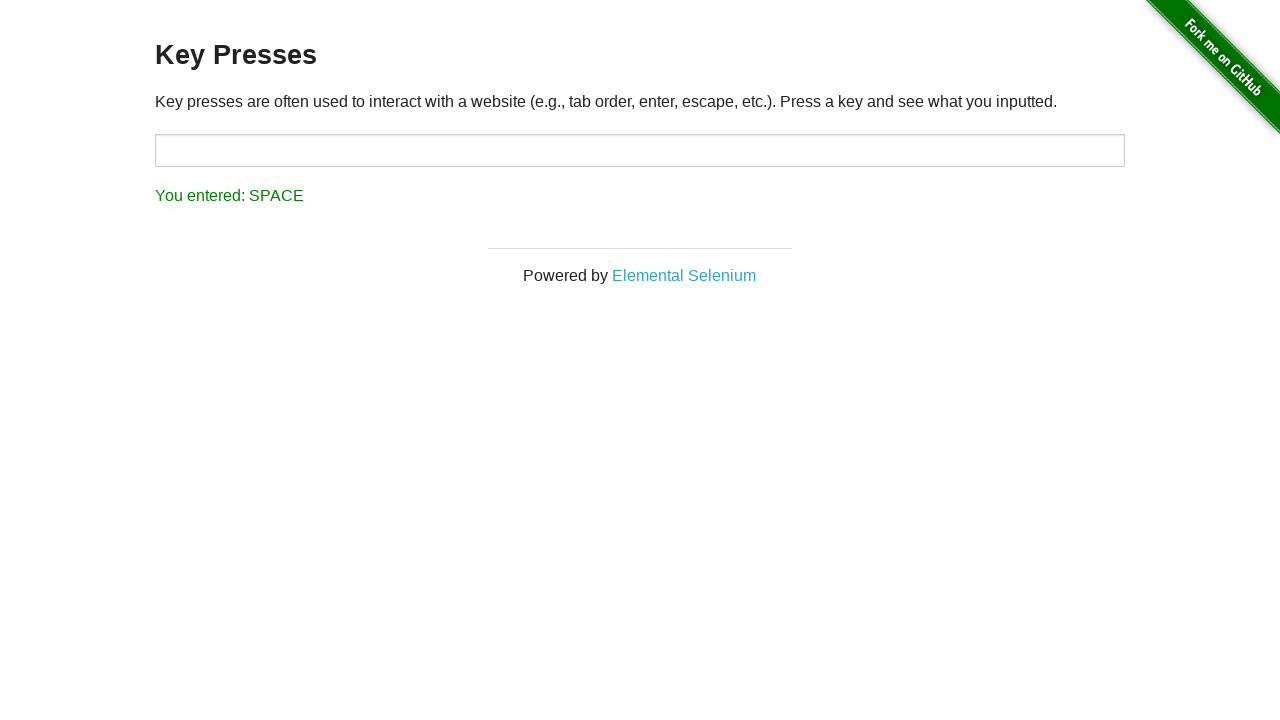

Retrieved result text content
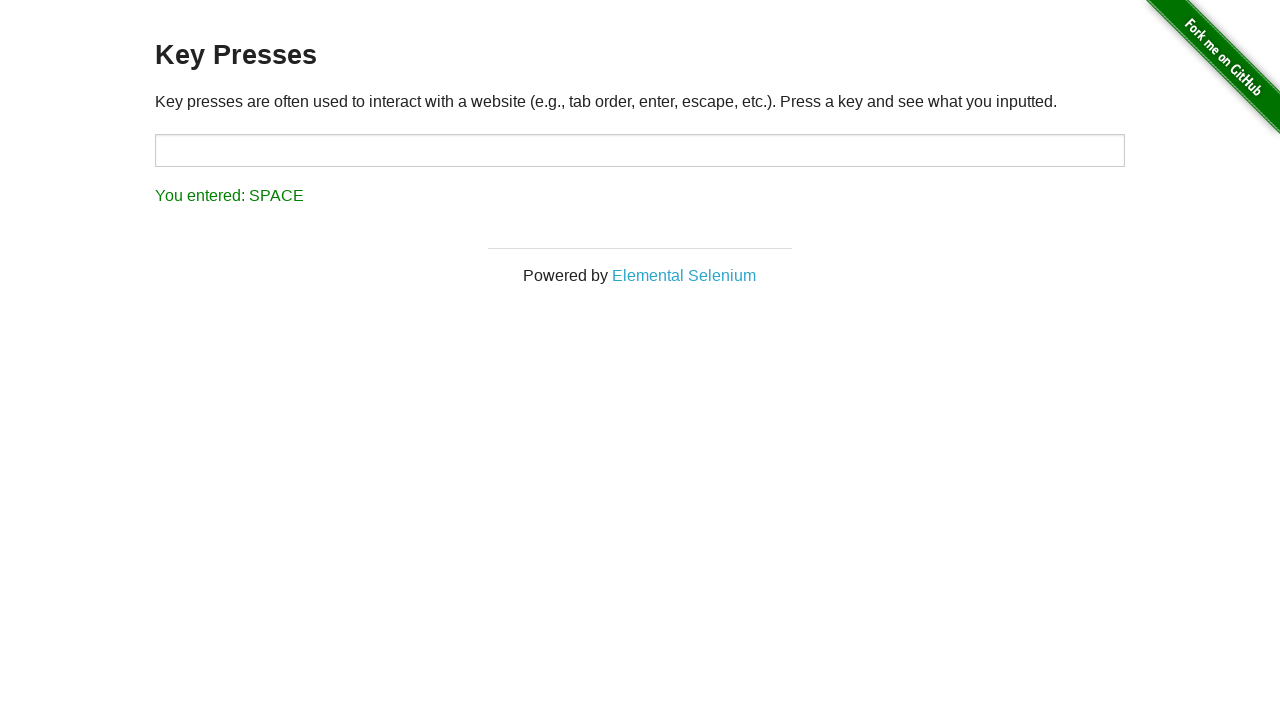

Verified result text matches 'You entered: SPACE'
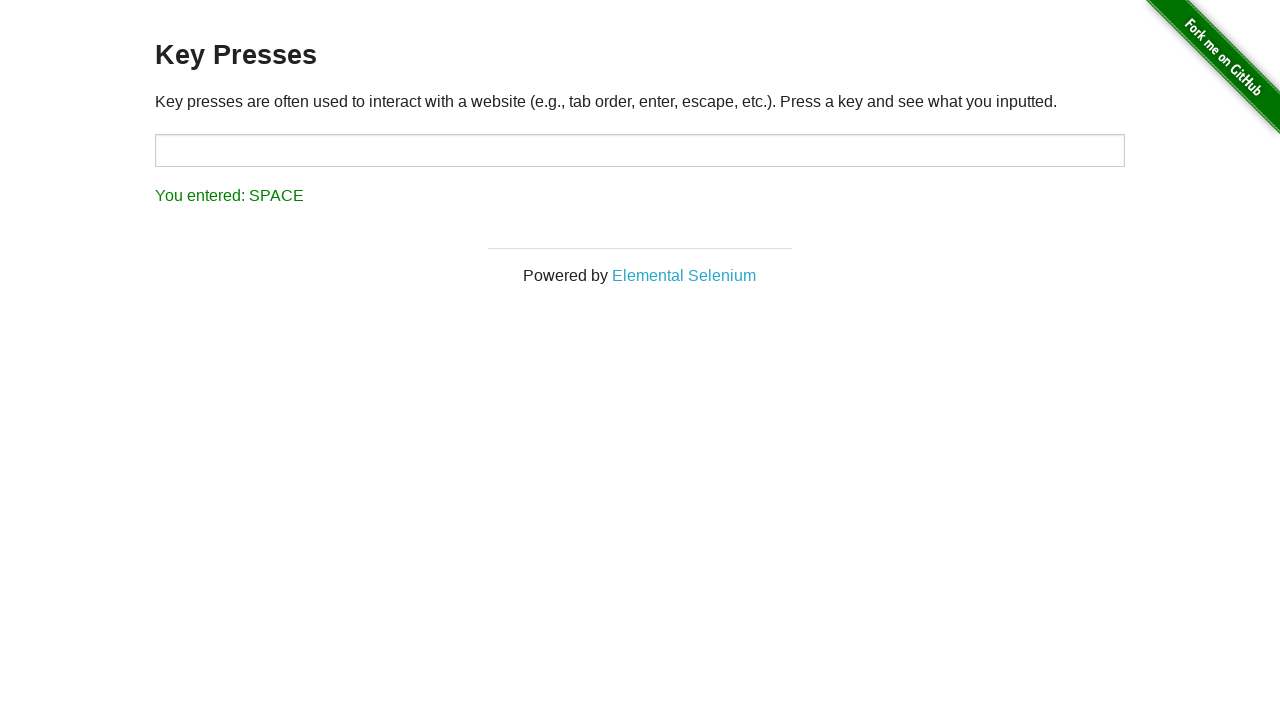

Pressed Tab key on the page
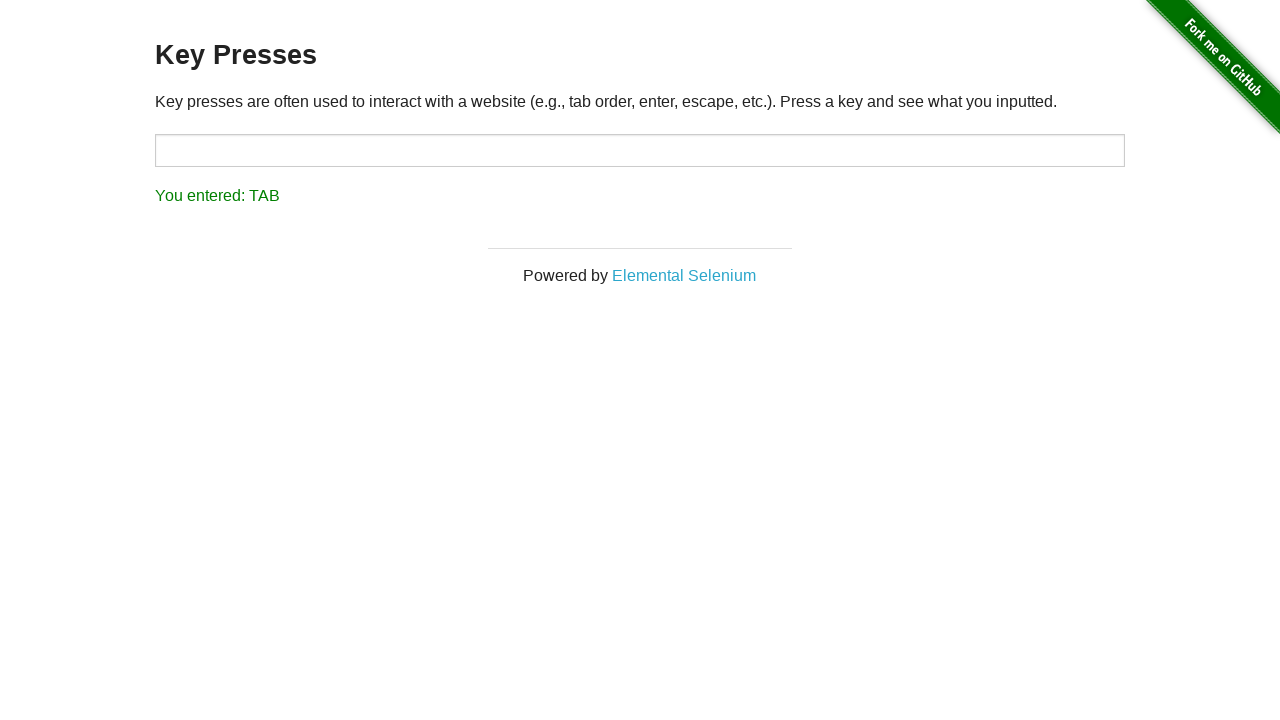

Retrieved result text content
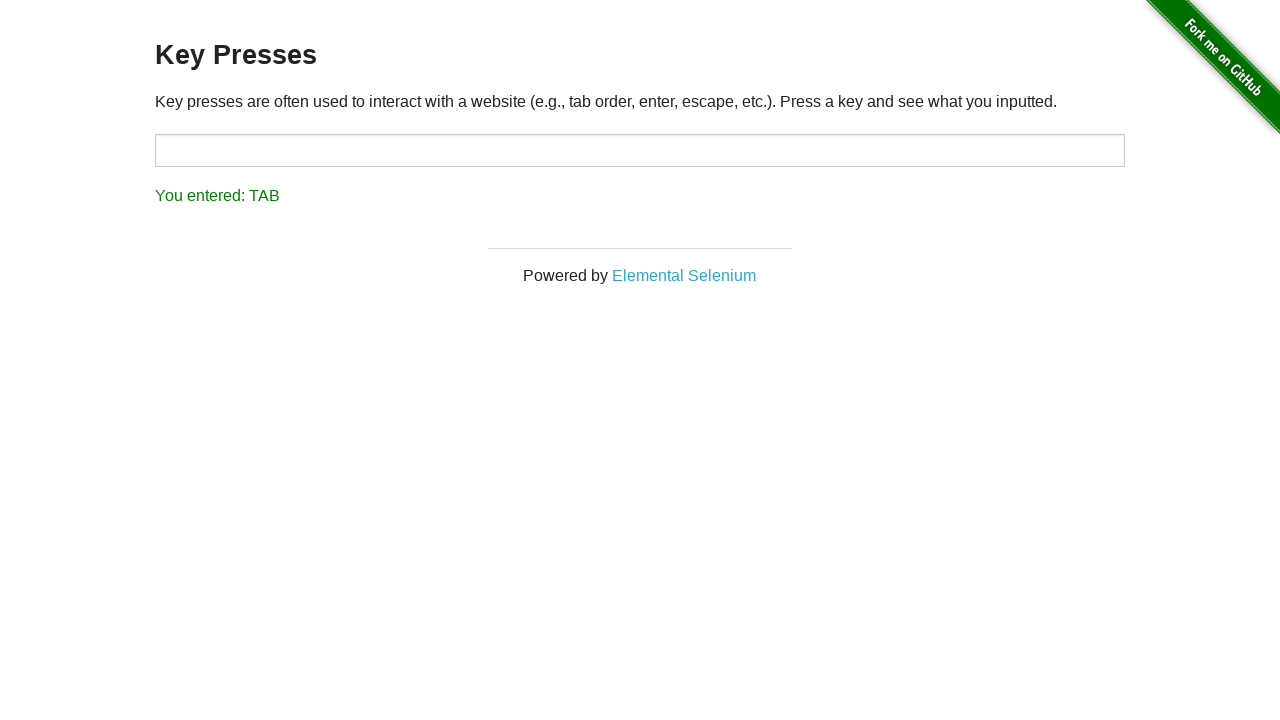

Verified result text matches 'You entered: TAB'
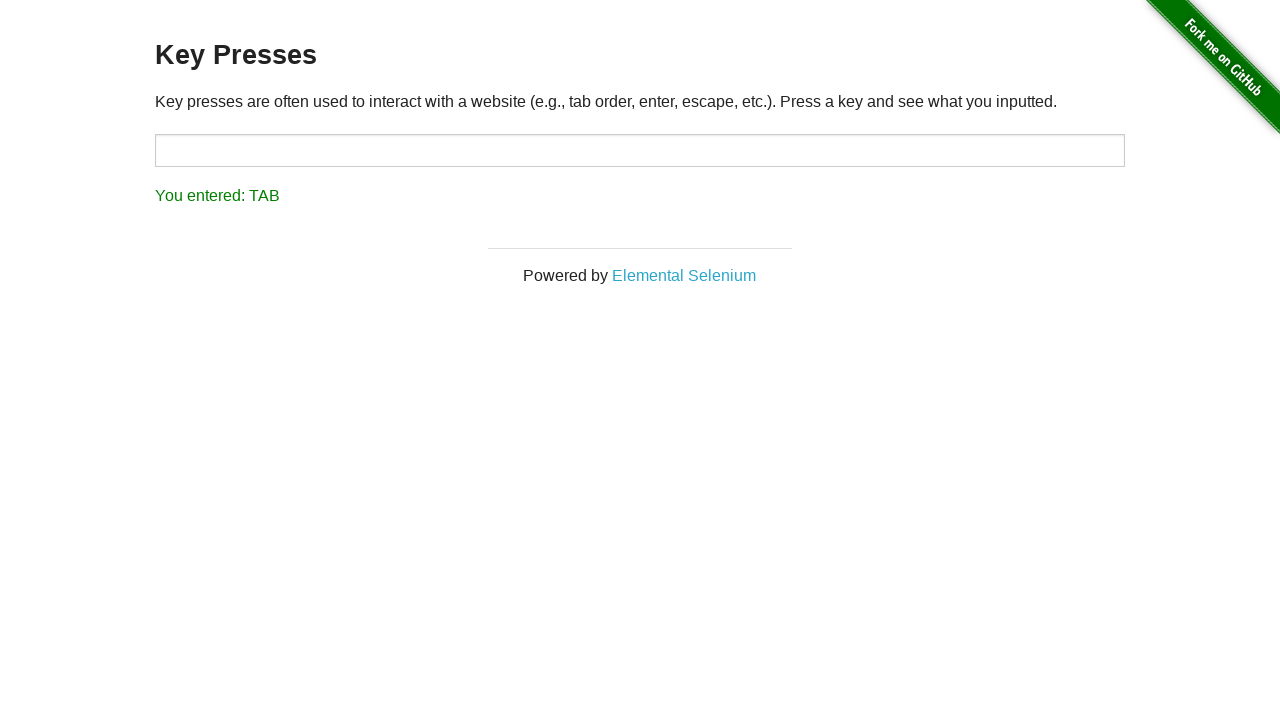

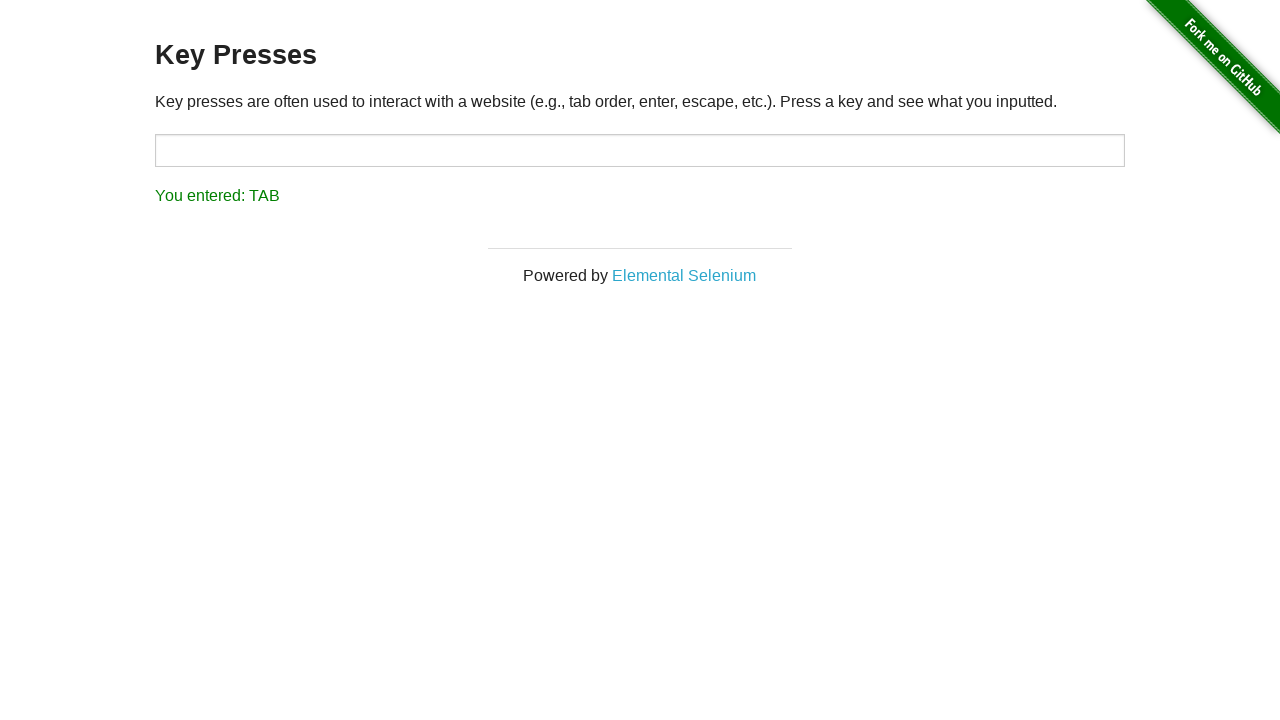